Tests clicking a link that opens in a new tab, then switches to the new tab and verifies the page content

Starting URL: https://demoqa.com/links

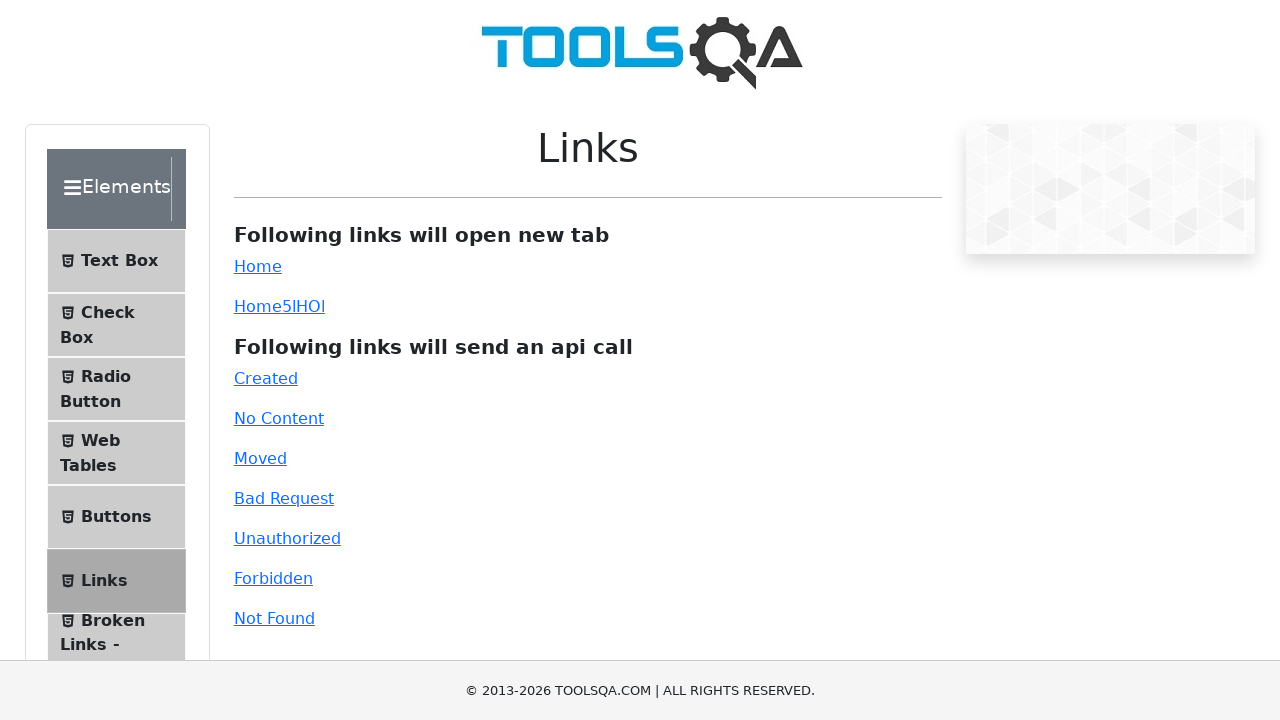

Clicked link that opens in new tab at (258, 266) on #simpleLink
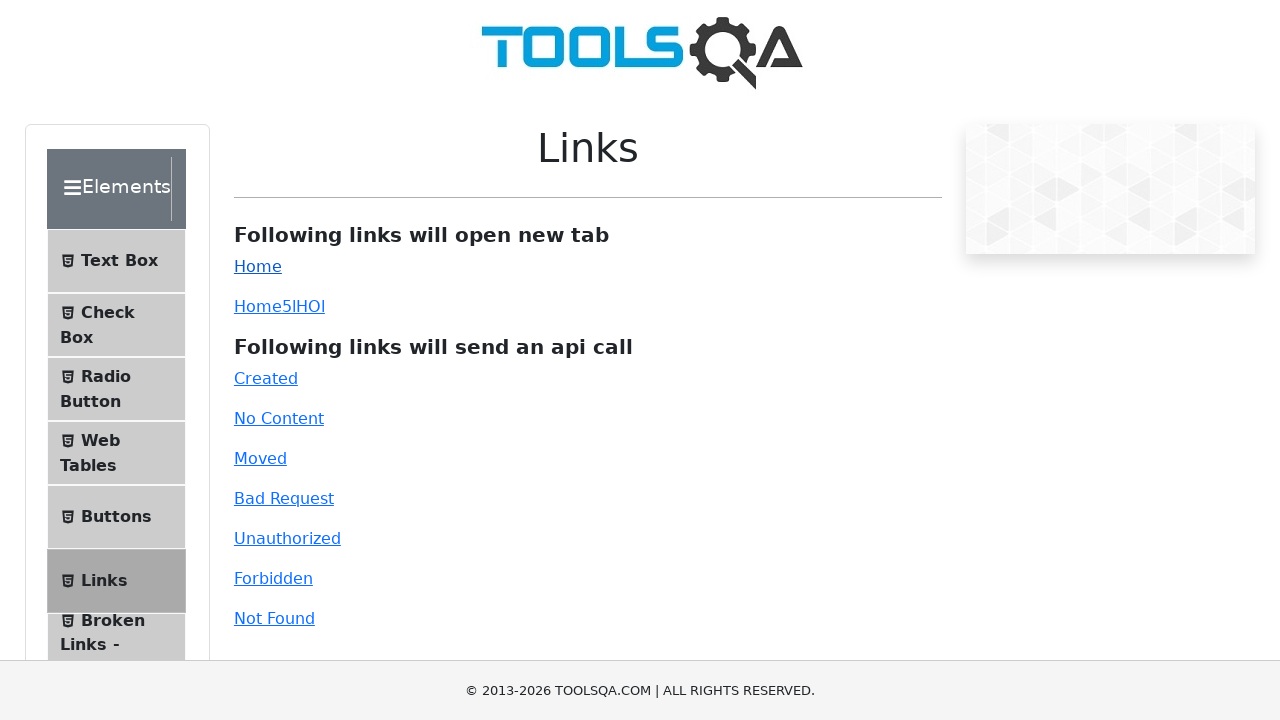

New tab opened and captured
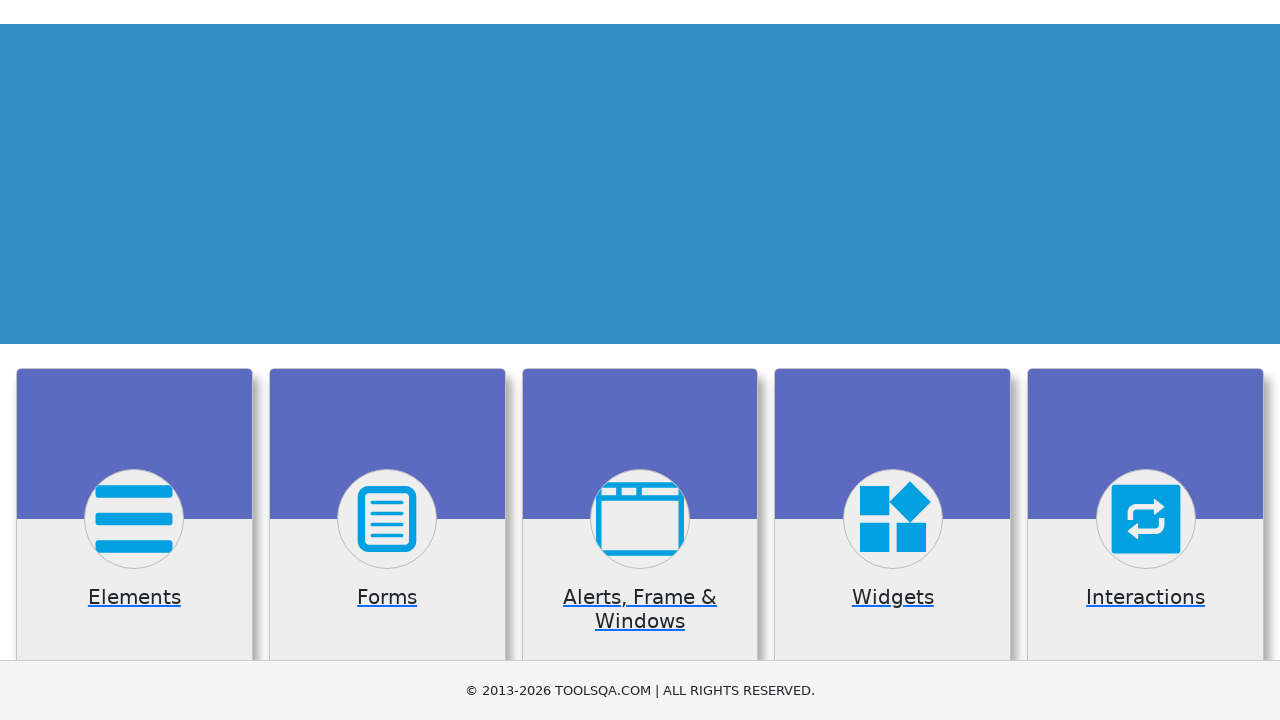

Waited for home-body element to load on new page
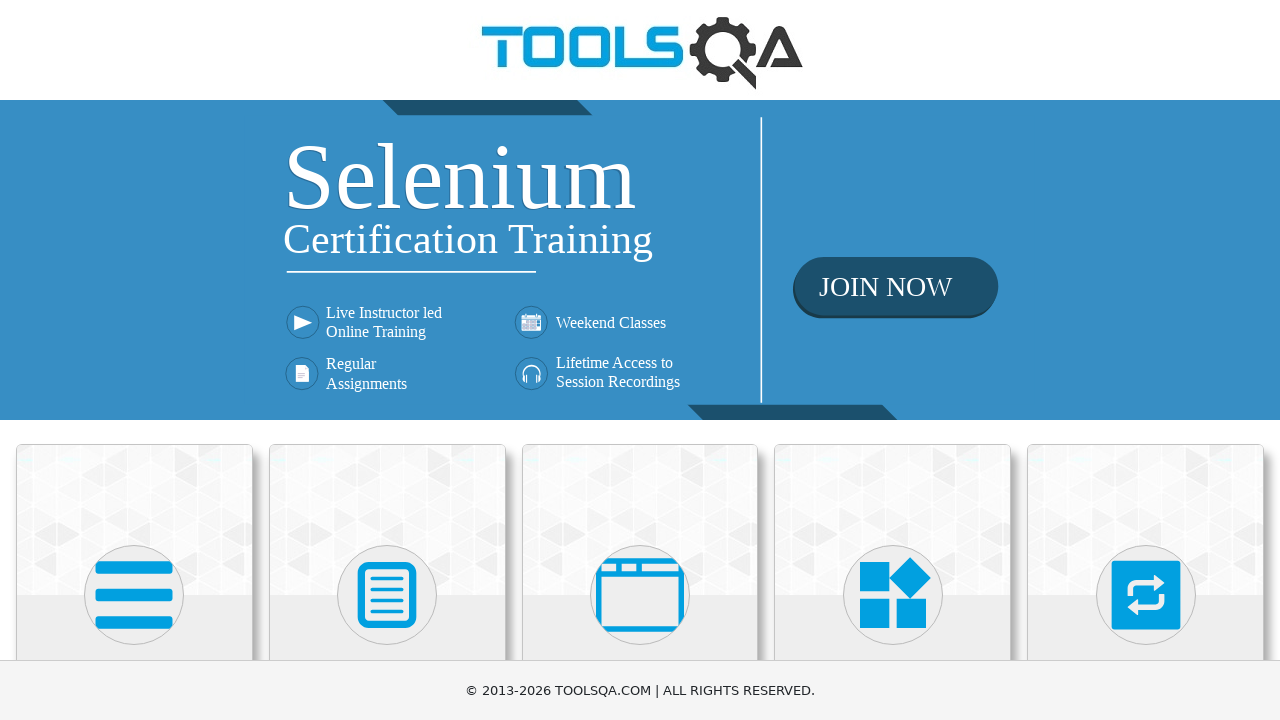

Located home-body element on new page
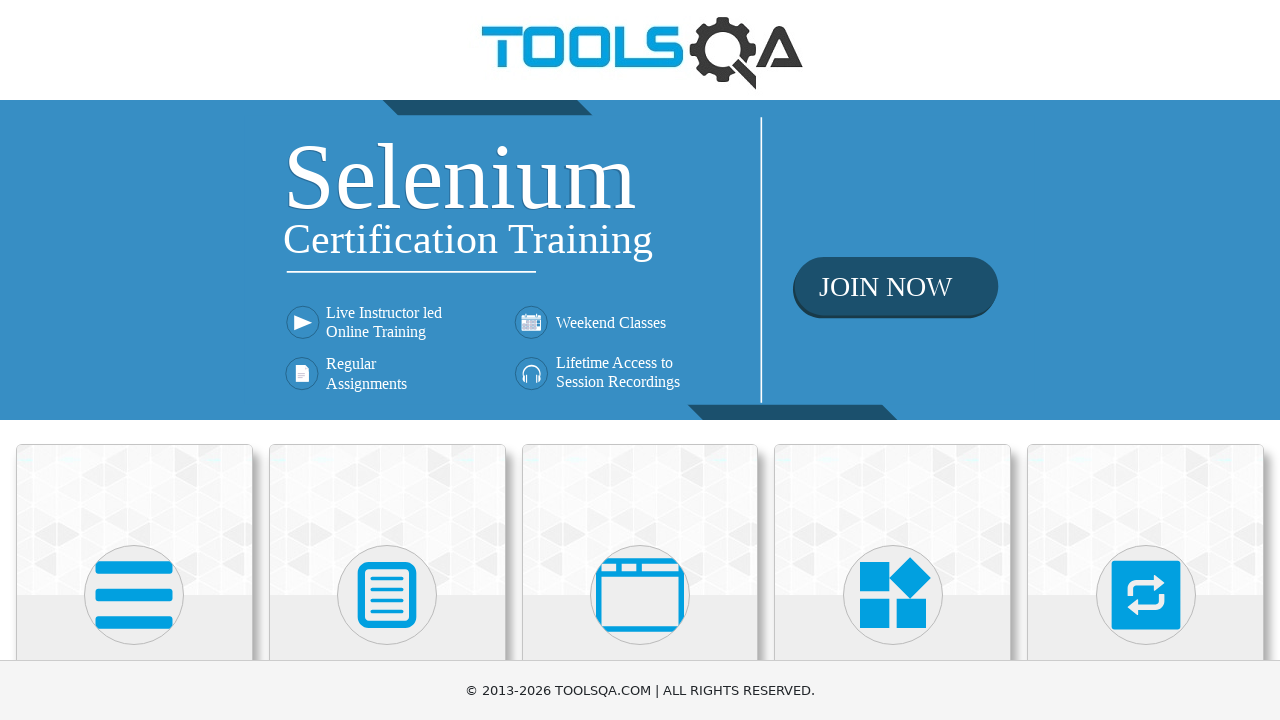

Verified home-body element is visible
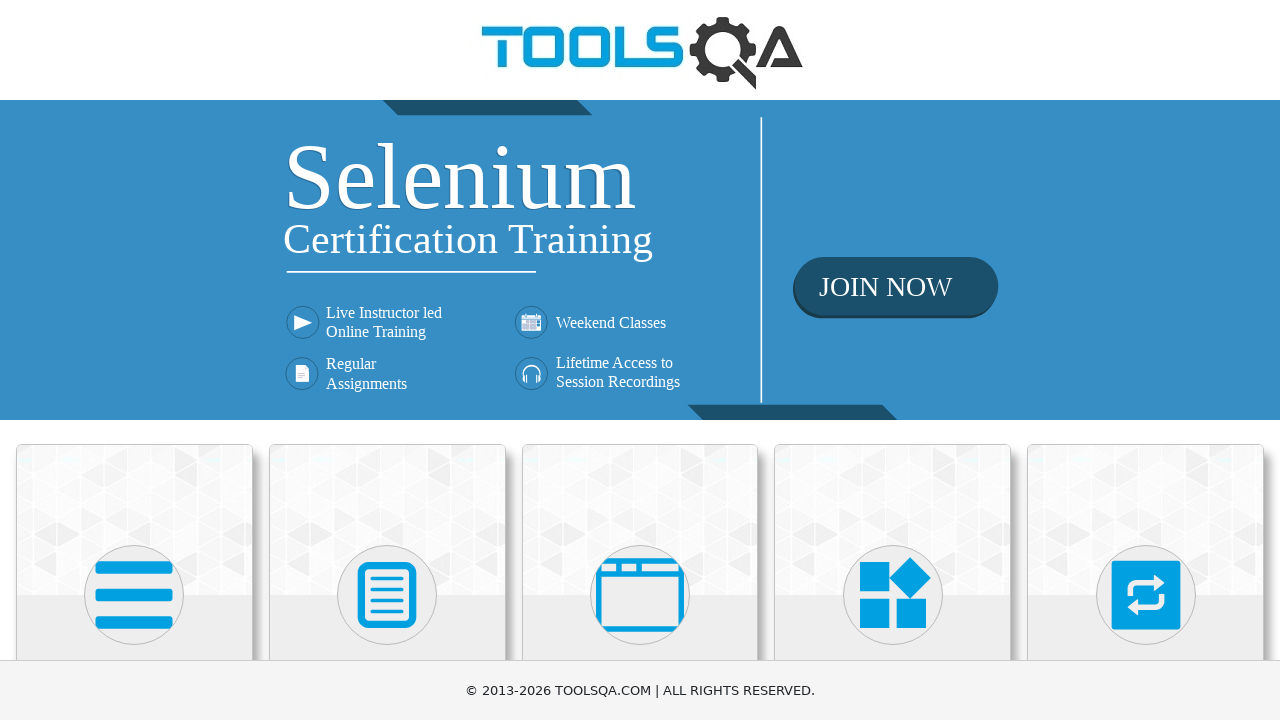

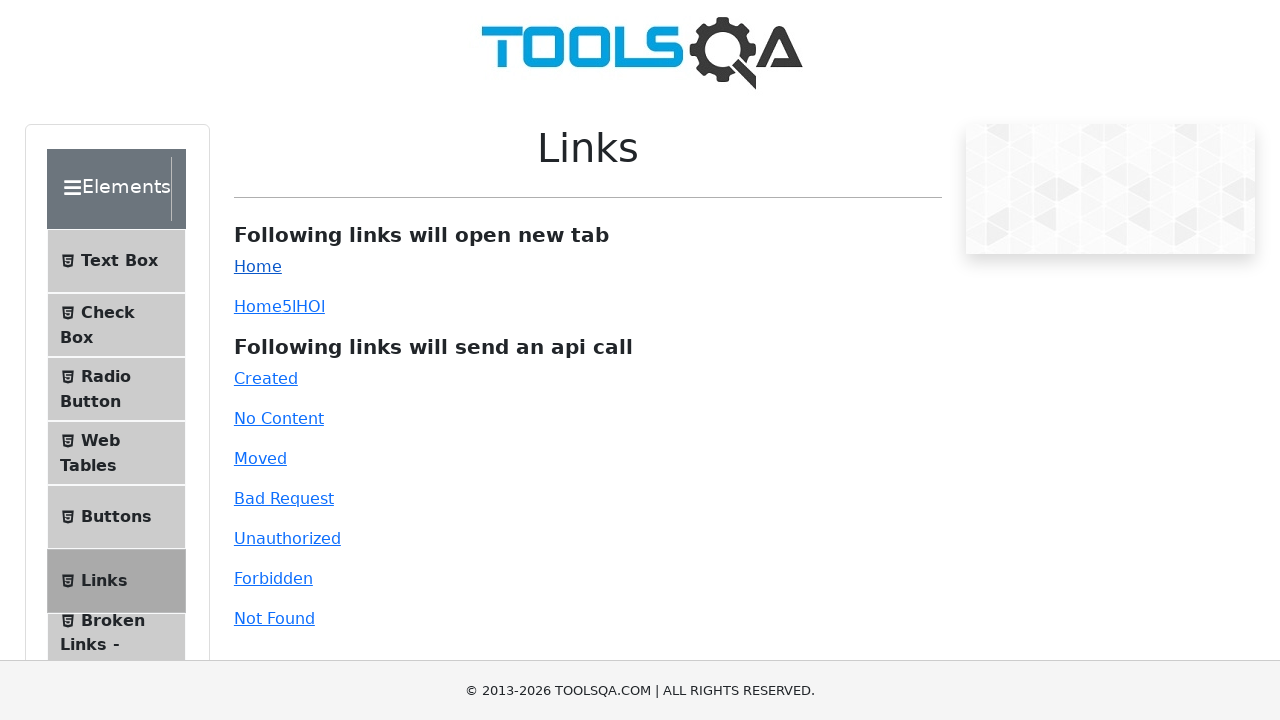